Tests clearing an input field by entering text and then deleting it character by character using backspace

Starting URL: https://www.qa-practice.com/elements/input/simple

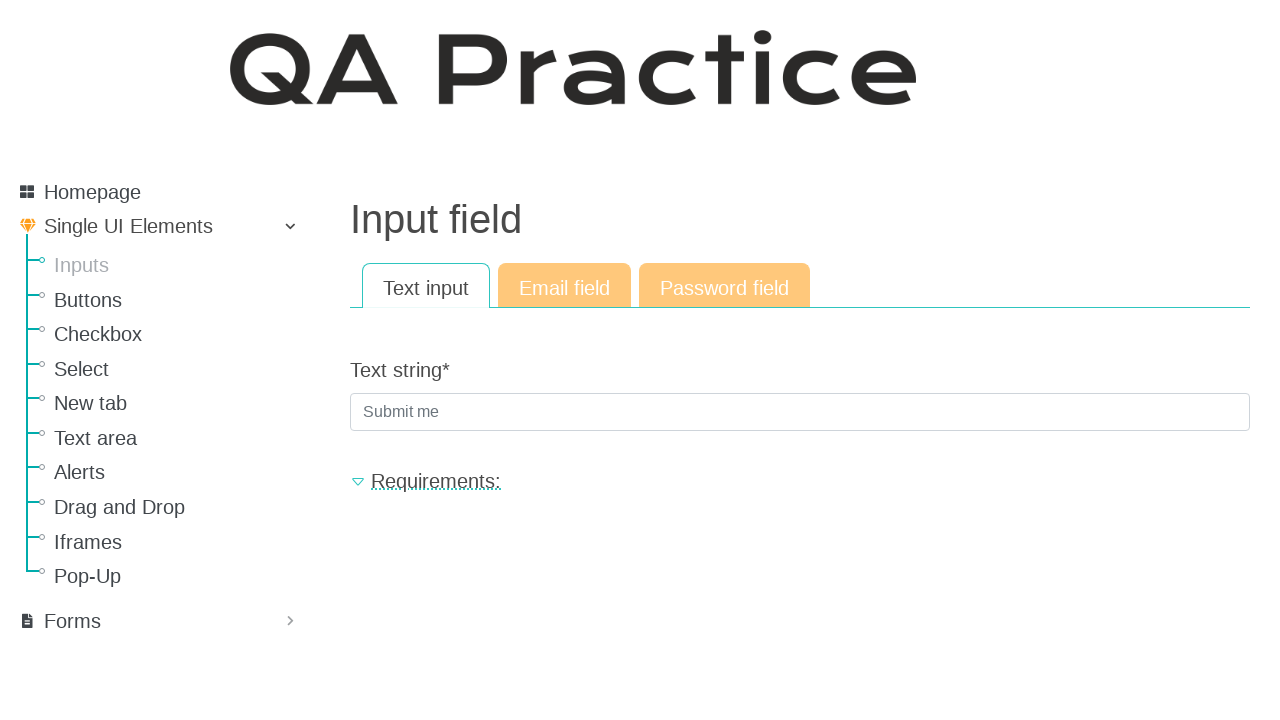

Filled input field with 'cat' on .form-control
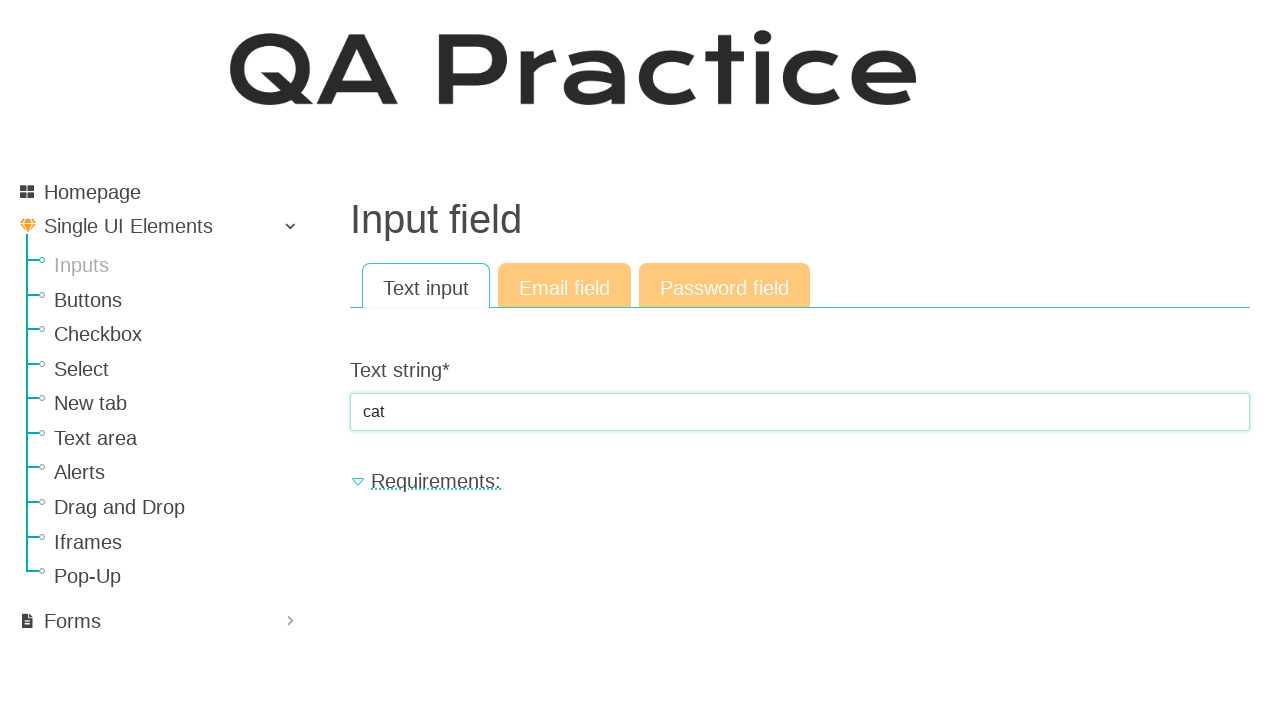

Triple-clicked input field to select all text at (800, 412) on .form-control
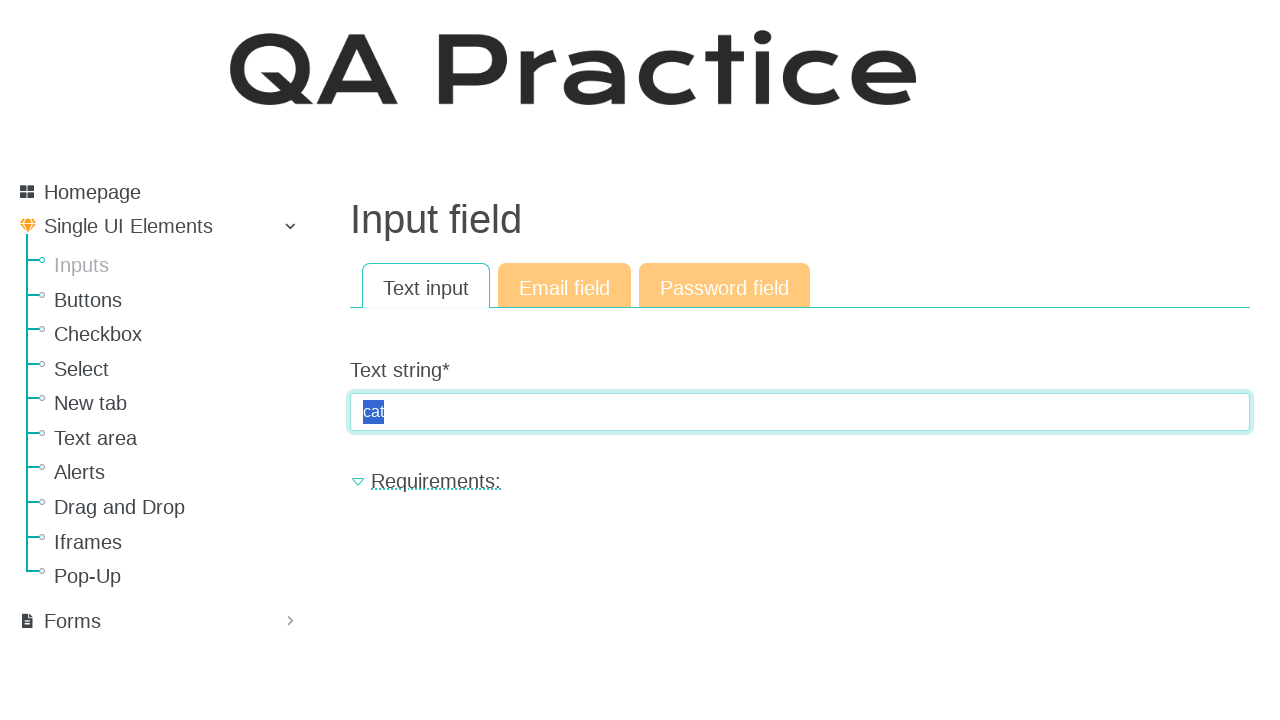

Pressed Backspace to delete selected text on .form-control
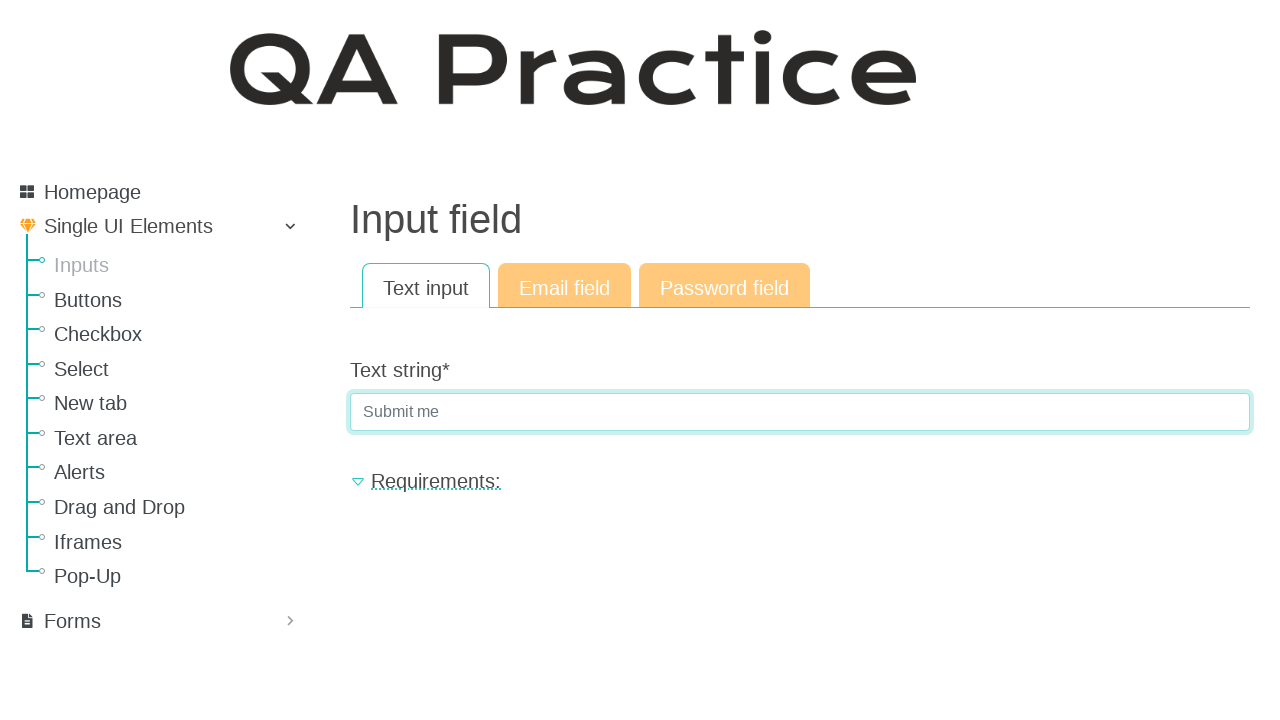

Verified input field is still displayed and empty
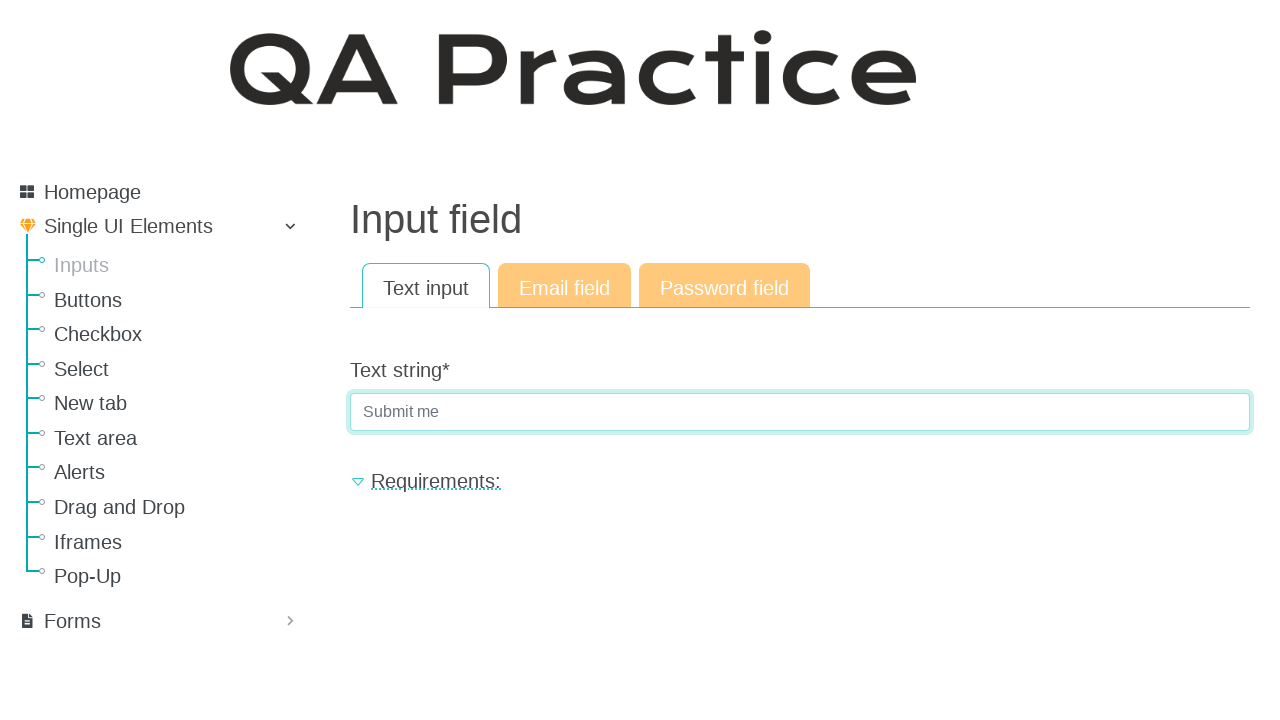

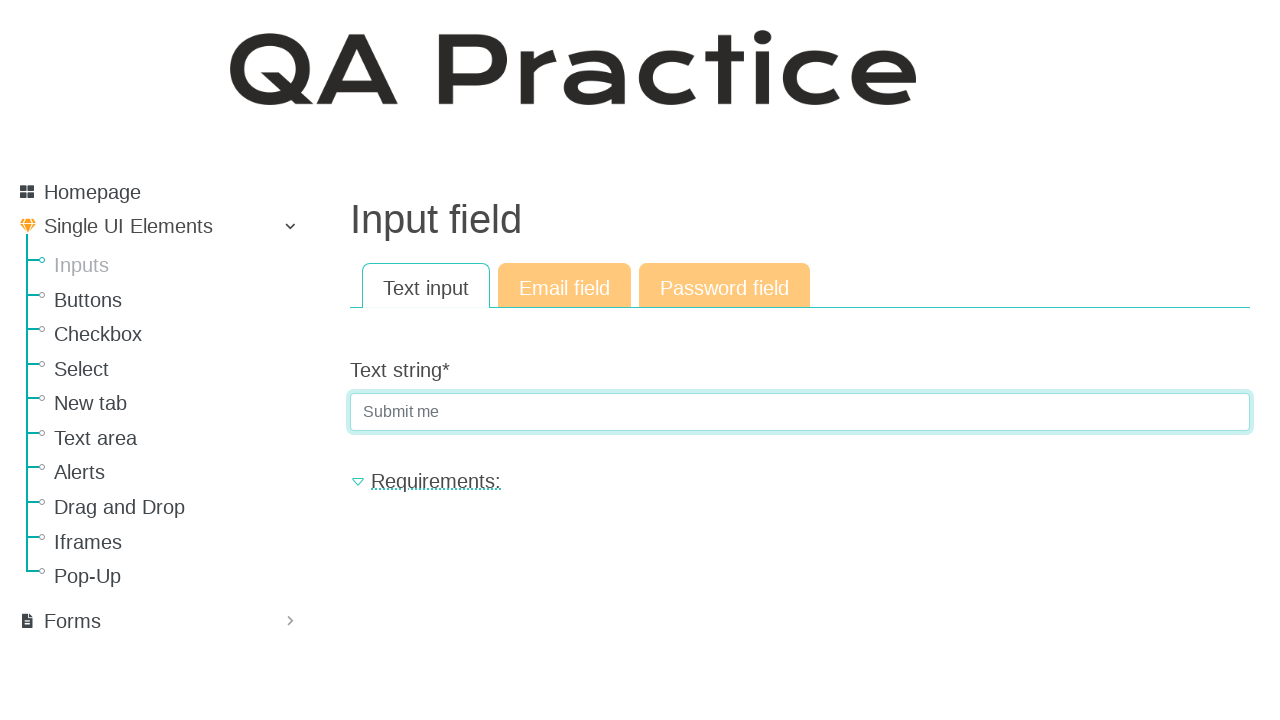